Navigates to login page, clicks the log-in button to access the main app page

Starting URL: https://demo.applitools.com

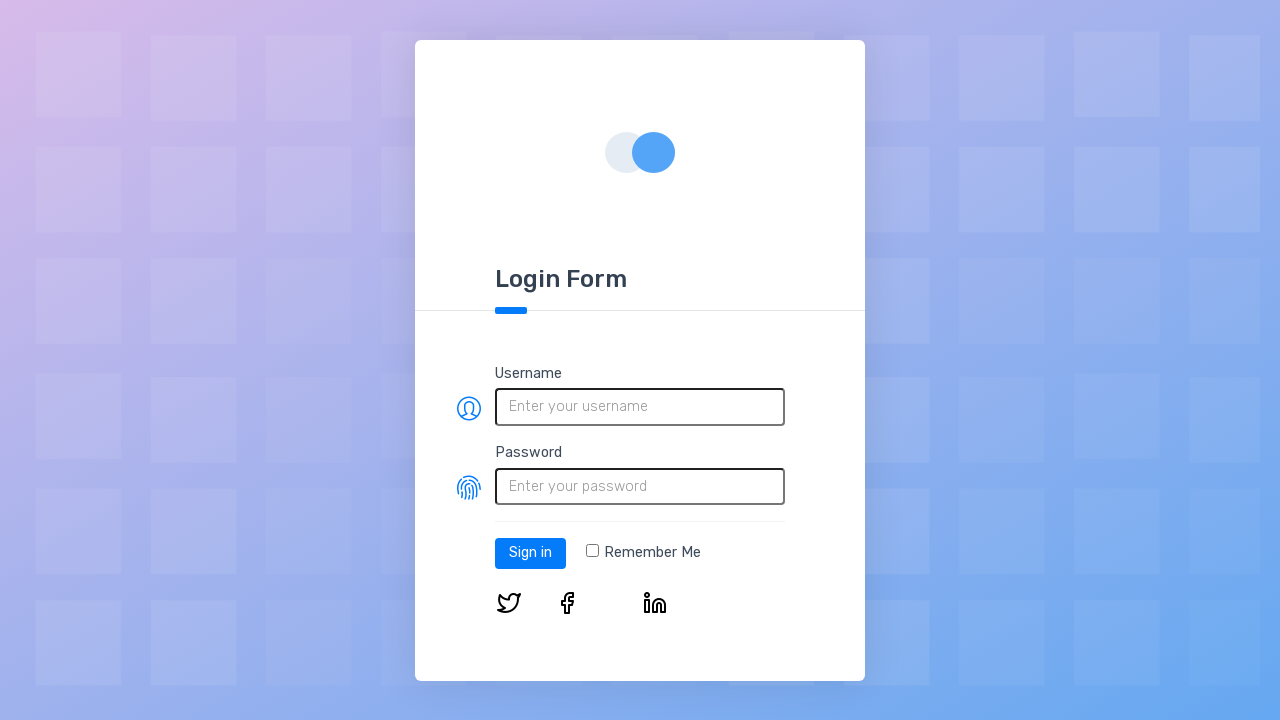

Login page loaded and log-in button is visible
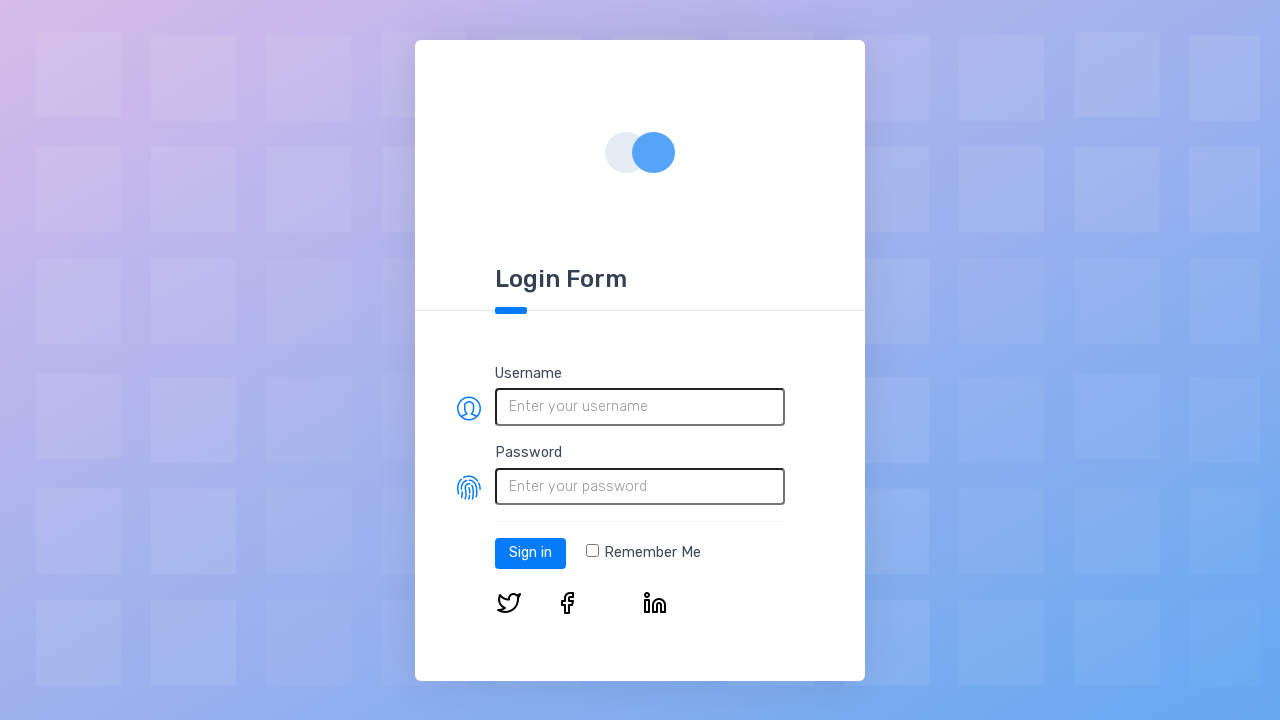

Clicked log-in button to access main app page at (530, 553) on #log-in
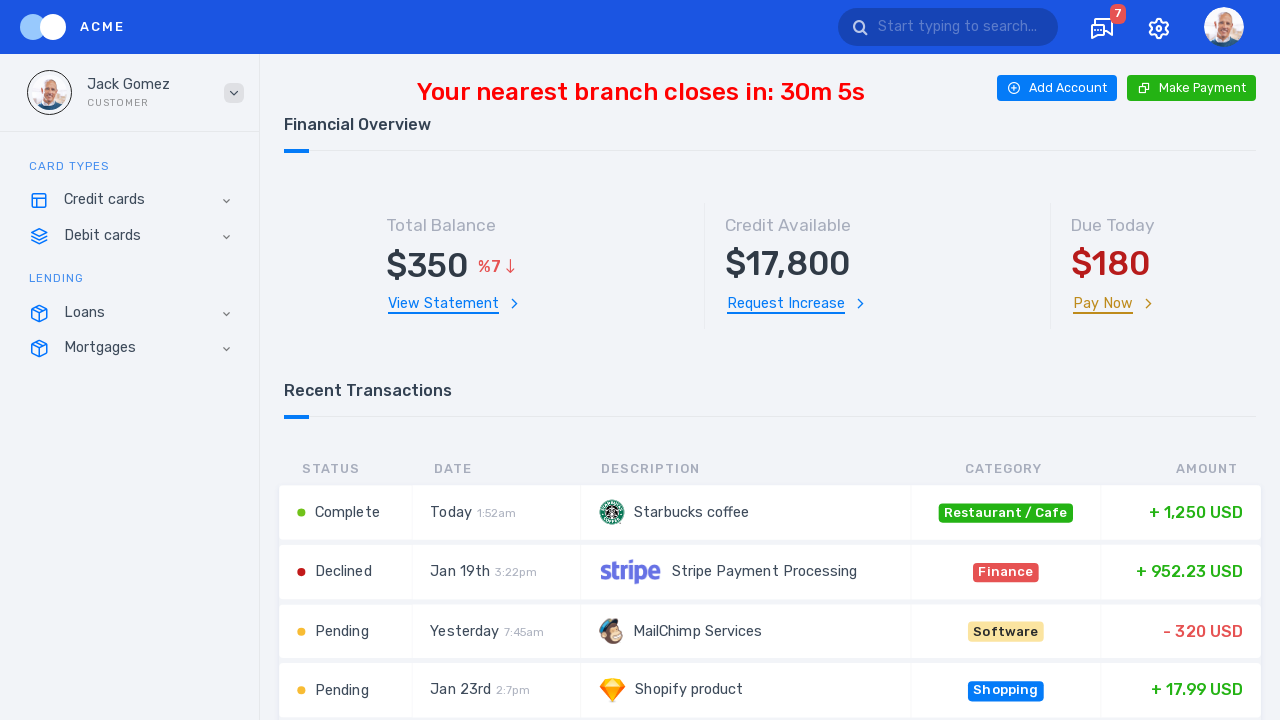

Main app page loaded successfully
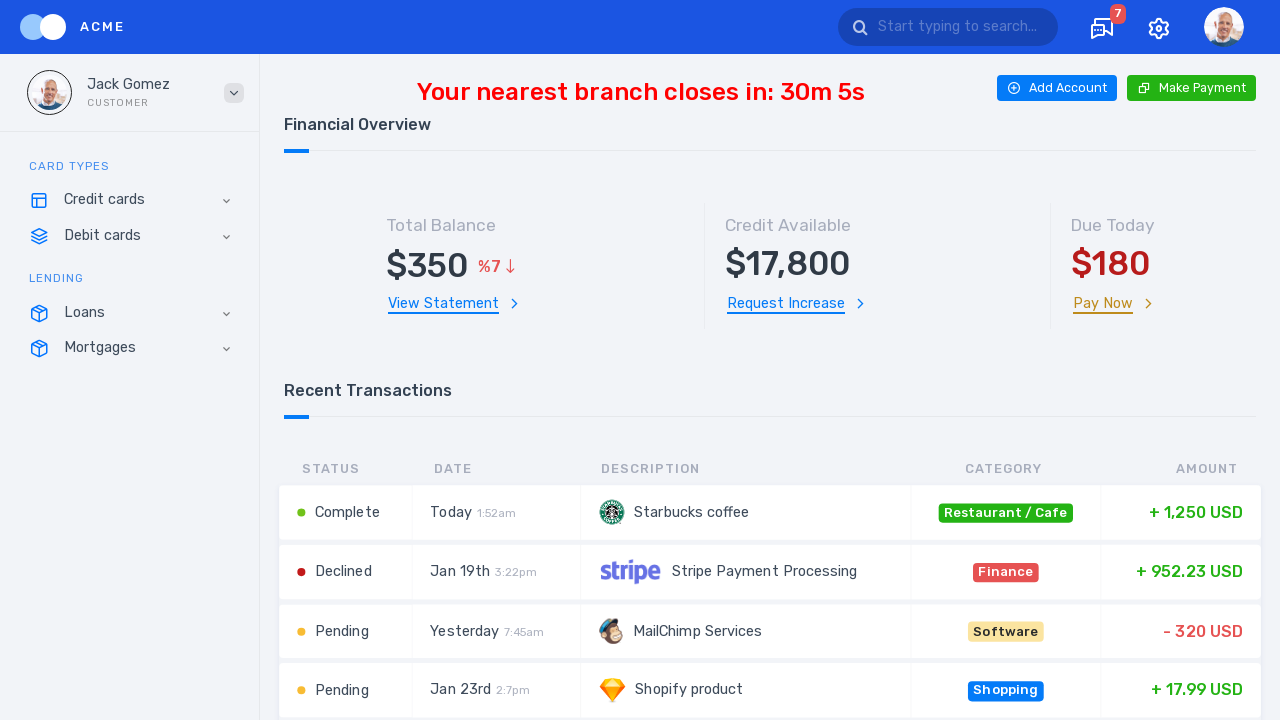

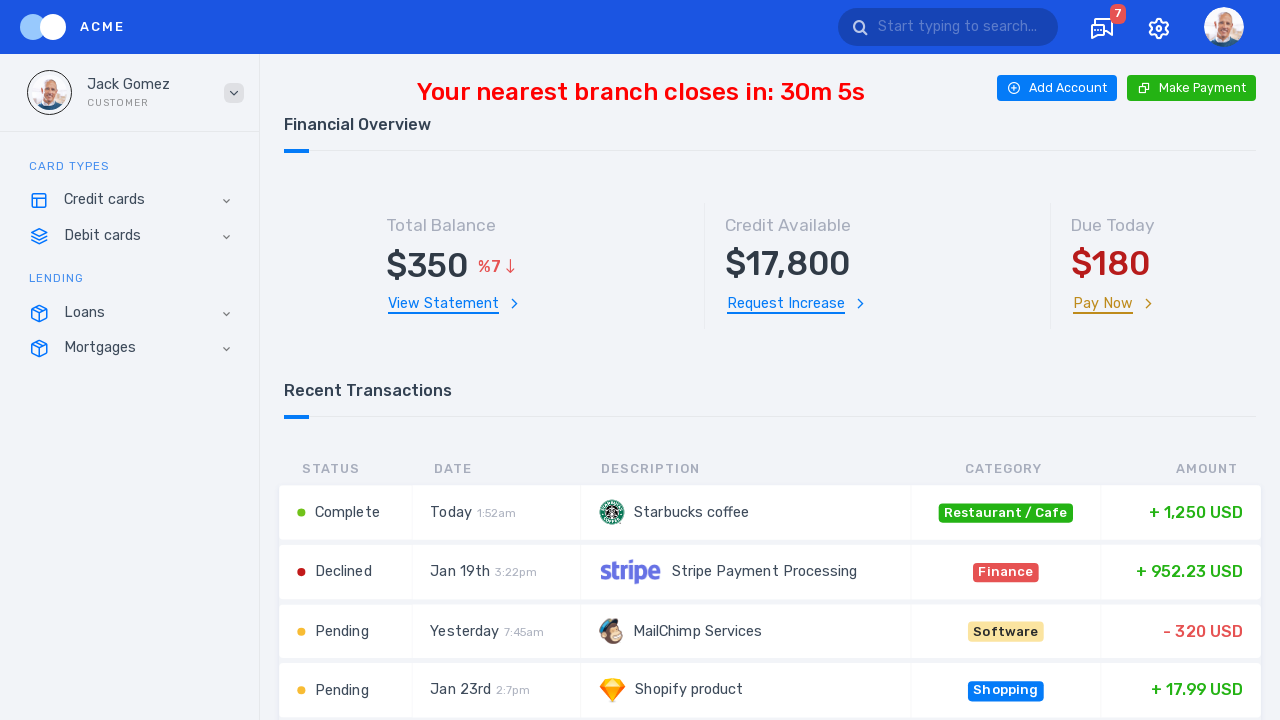